Clicks the submit button after scrolling it into view

Starting URL: https://demoqa.com/text-box

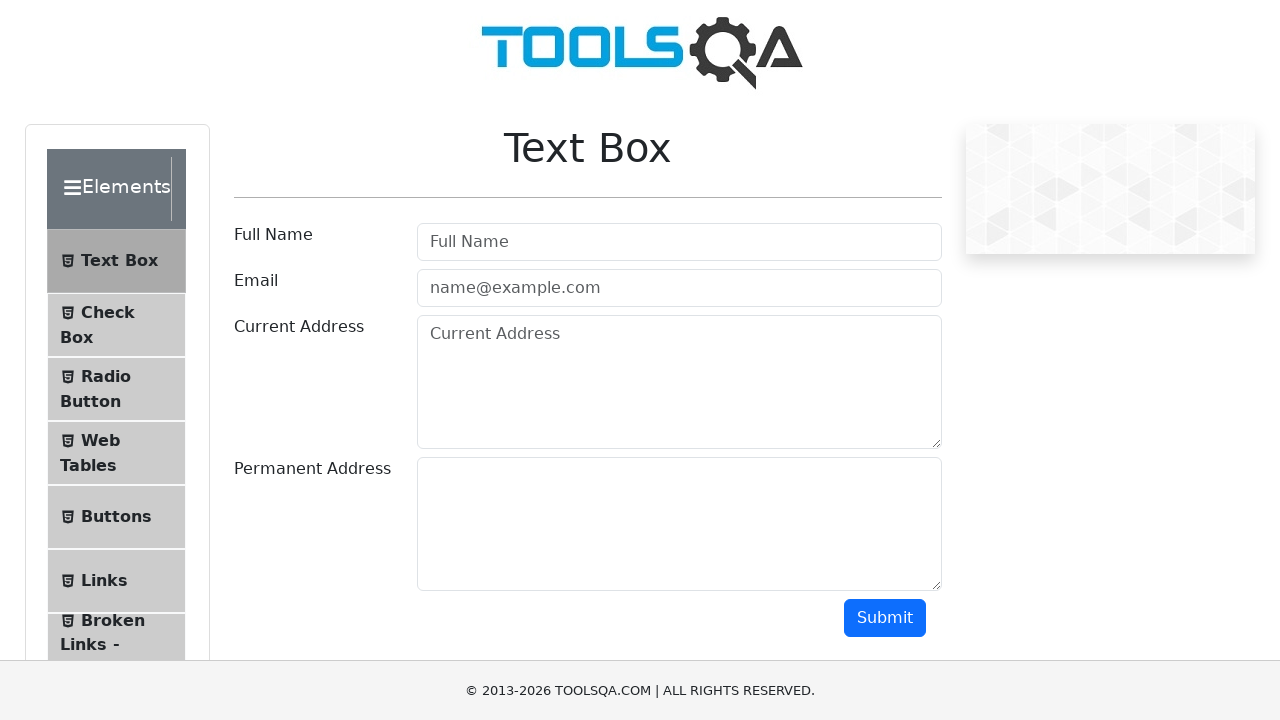

Clicked submit button after scrolling it into view at (885, 618) on #submit
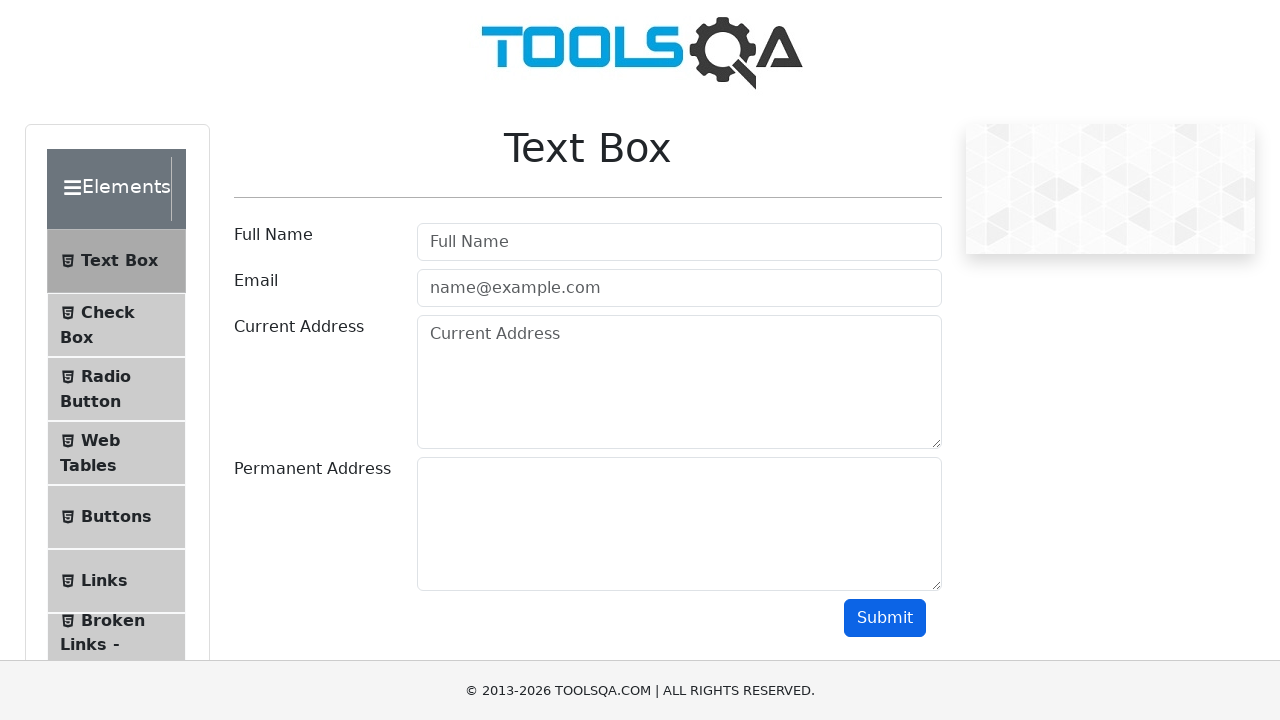

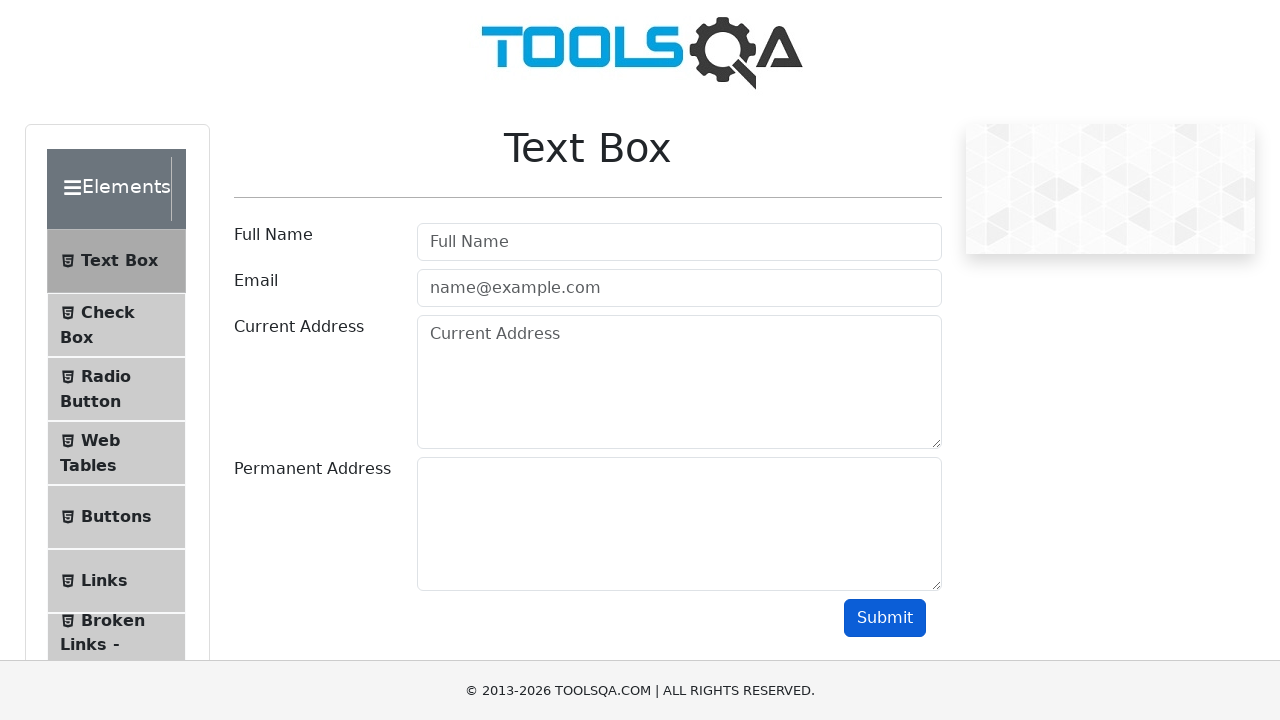